Fills in the date picker field with the current date in the practice form

Starting URL: https://www.techlistic.com/p/selenium-practice-form.html

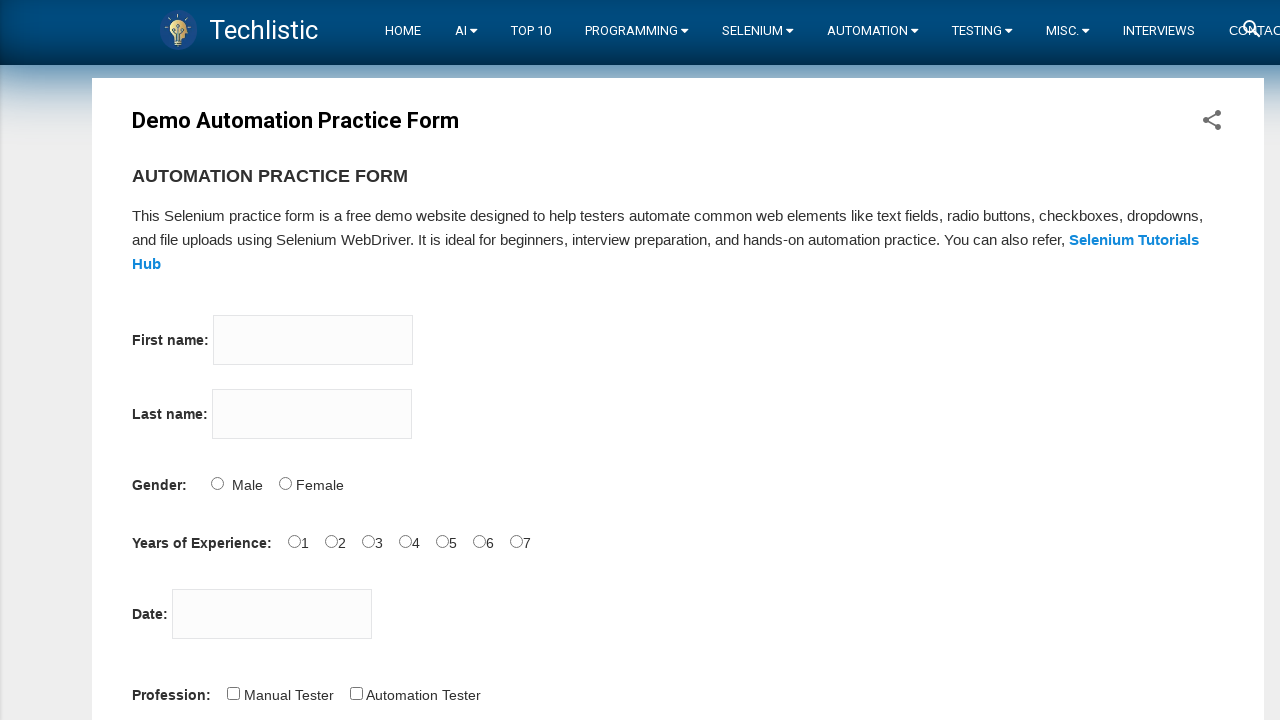

Filled date picker field with current date (12/15/2024) on #datepicker
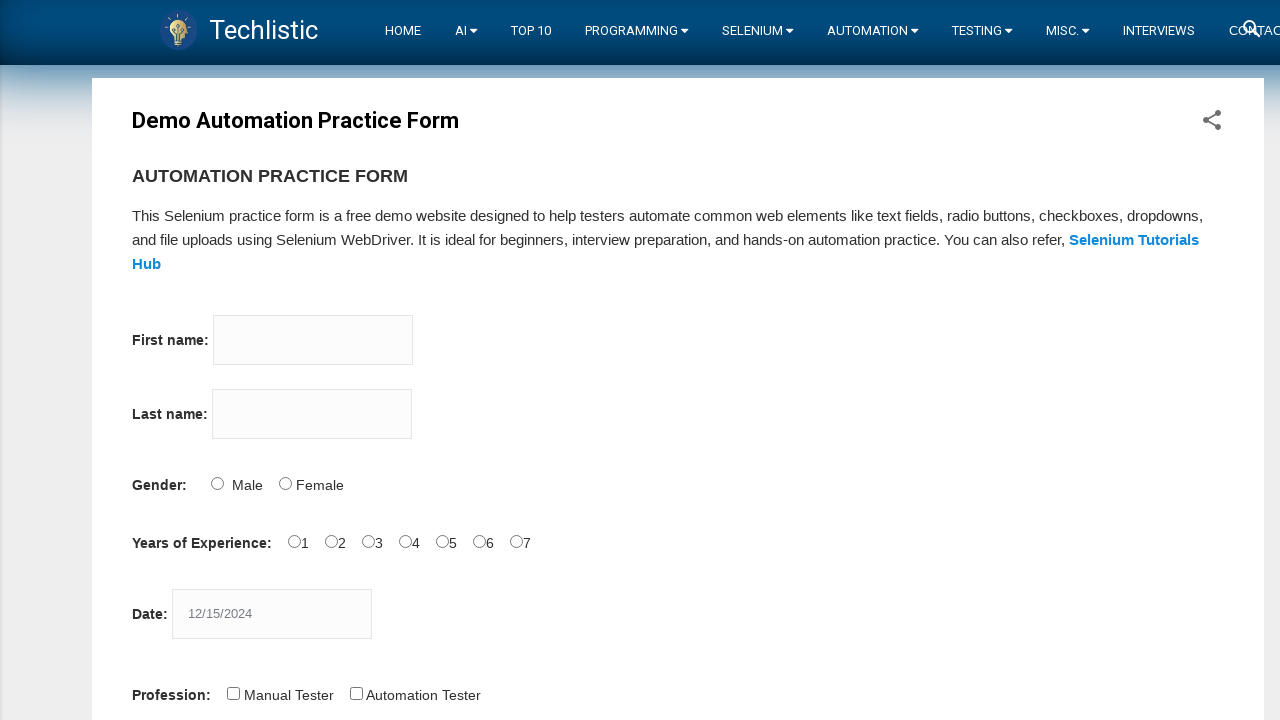

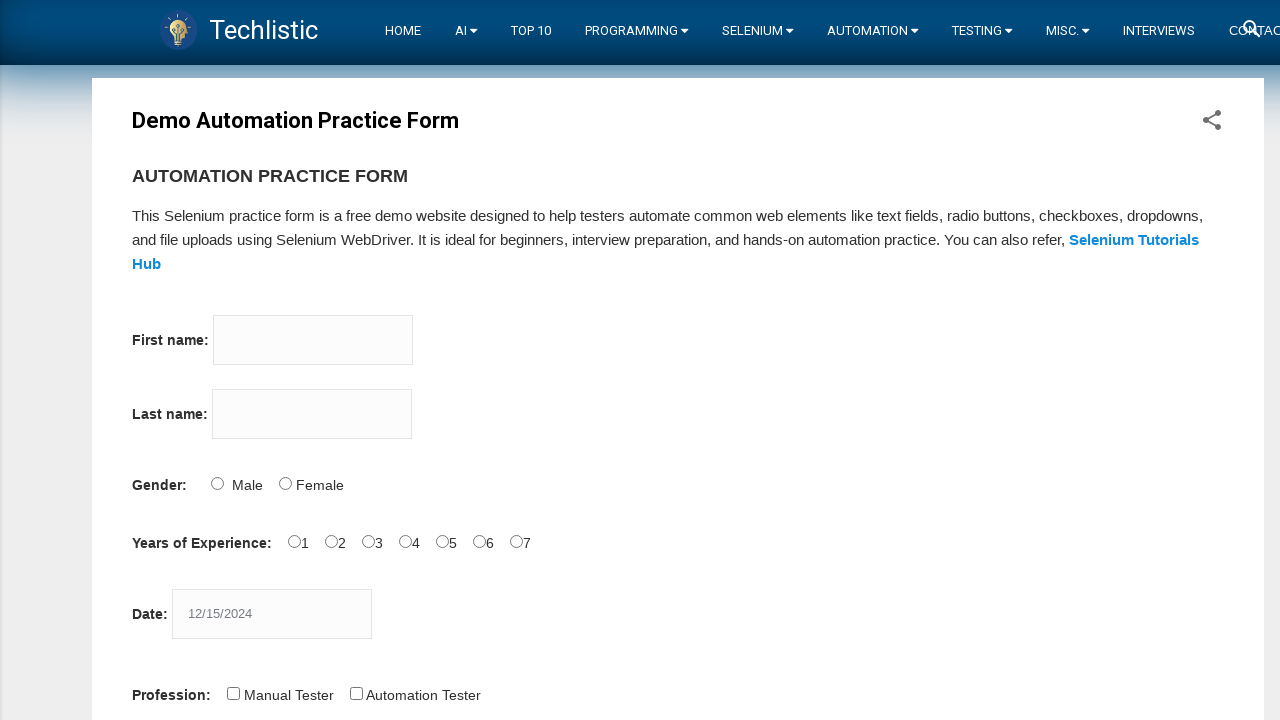